Tests a registration form by filling all required fields (first name, last name, email) and optional fields (phone, address), then submitting and verifying the success message.

Starting URL: http://suninjuly.github.io/registration1.html

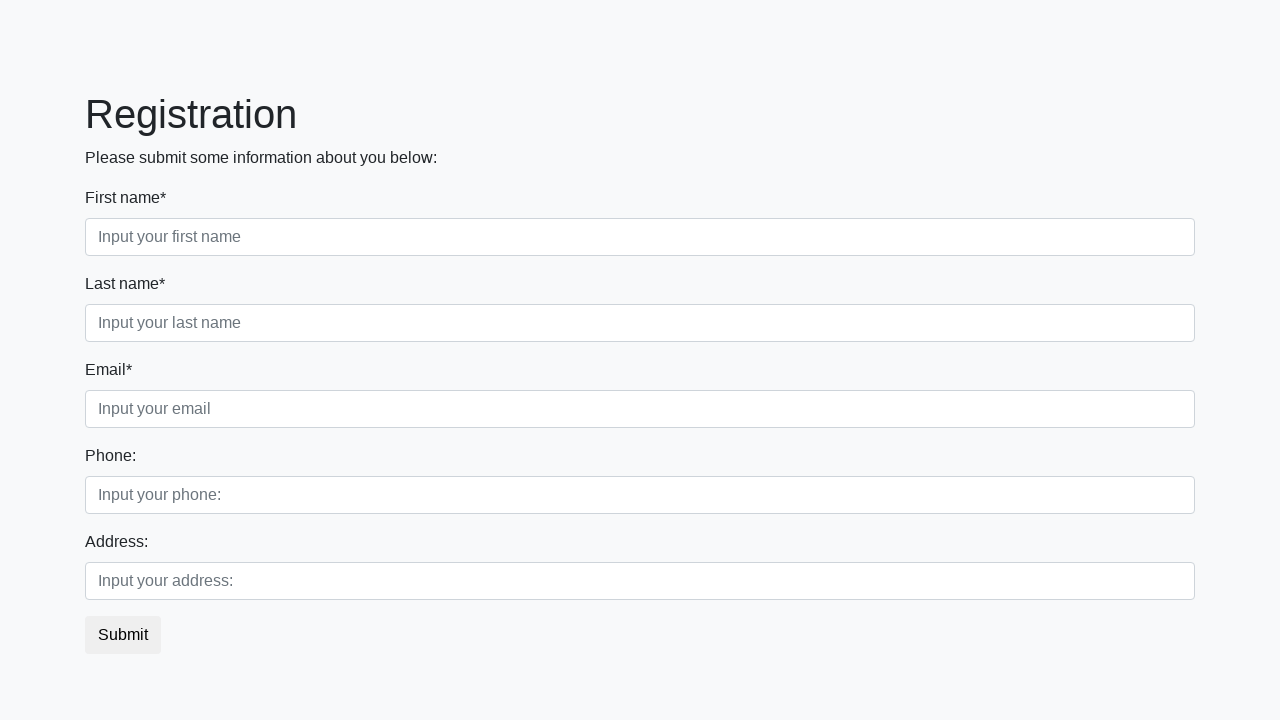

Filled required field 1 with 'Ivan' on input[required] >> nth=0
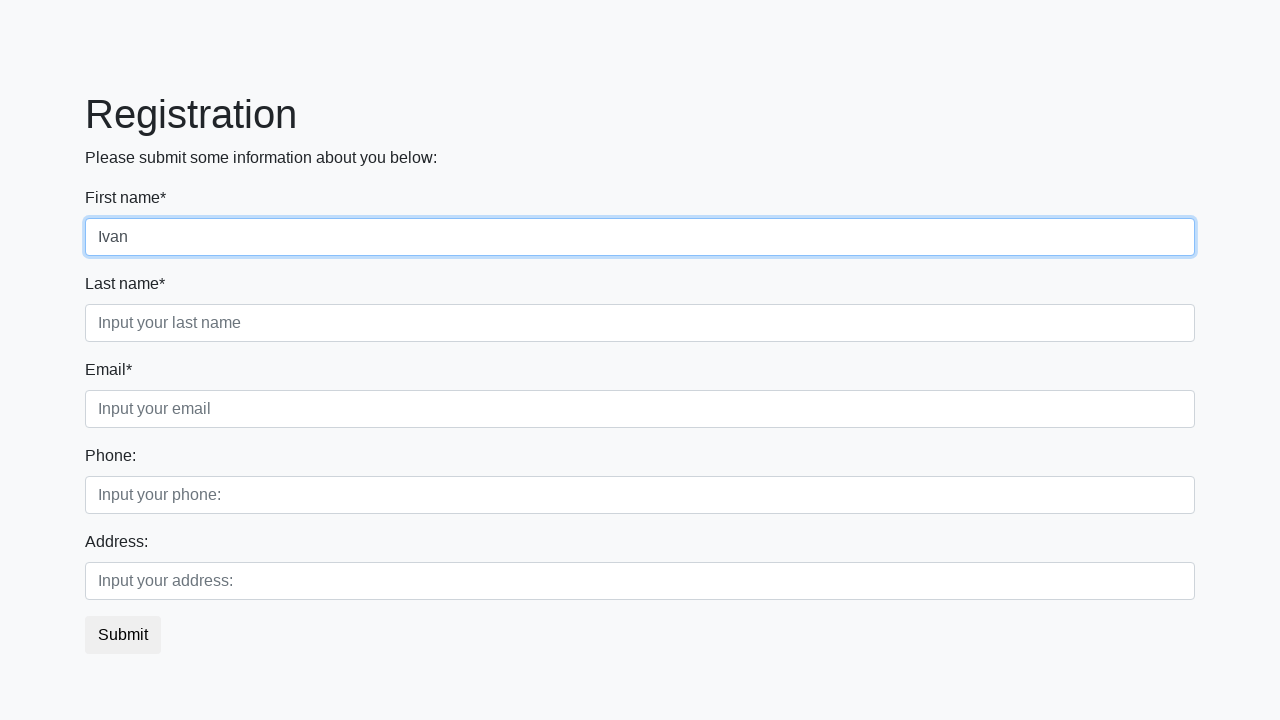

Filled required field 2 with 'Ivanov' on input[required] >> nth=1
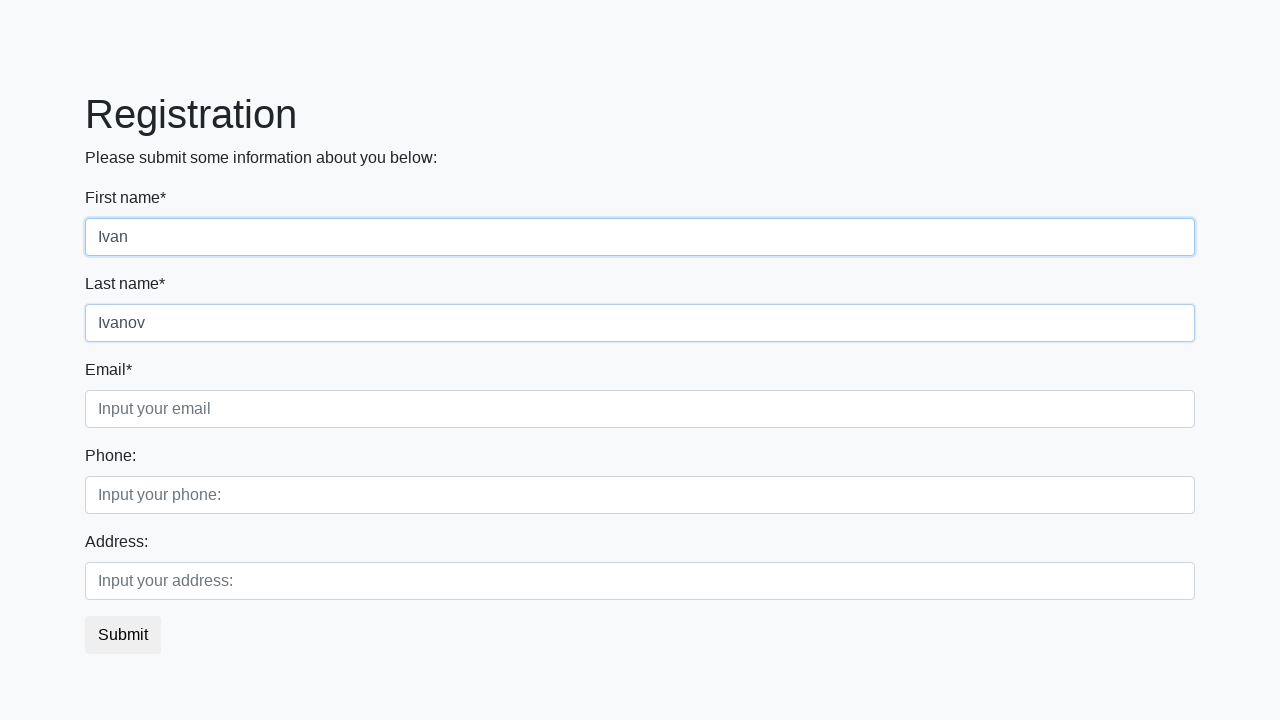

Filled required field 3 with 'ivan.ivanov@gmail.com' on input[required] >> nth=2
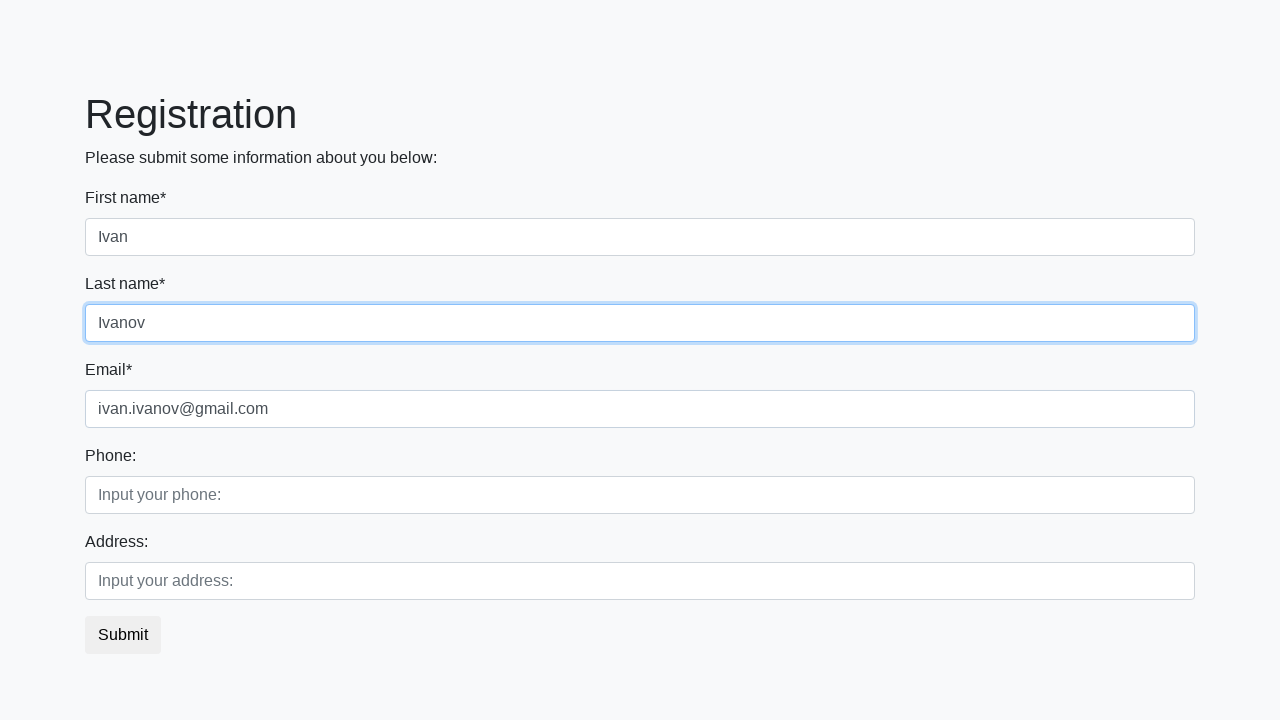

Filled optional field 1 with '0123456789' on .second_block div .form-control >> nth=0
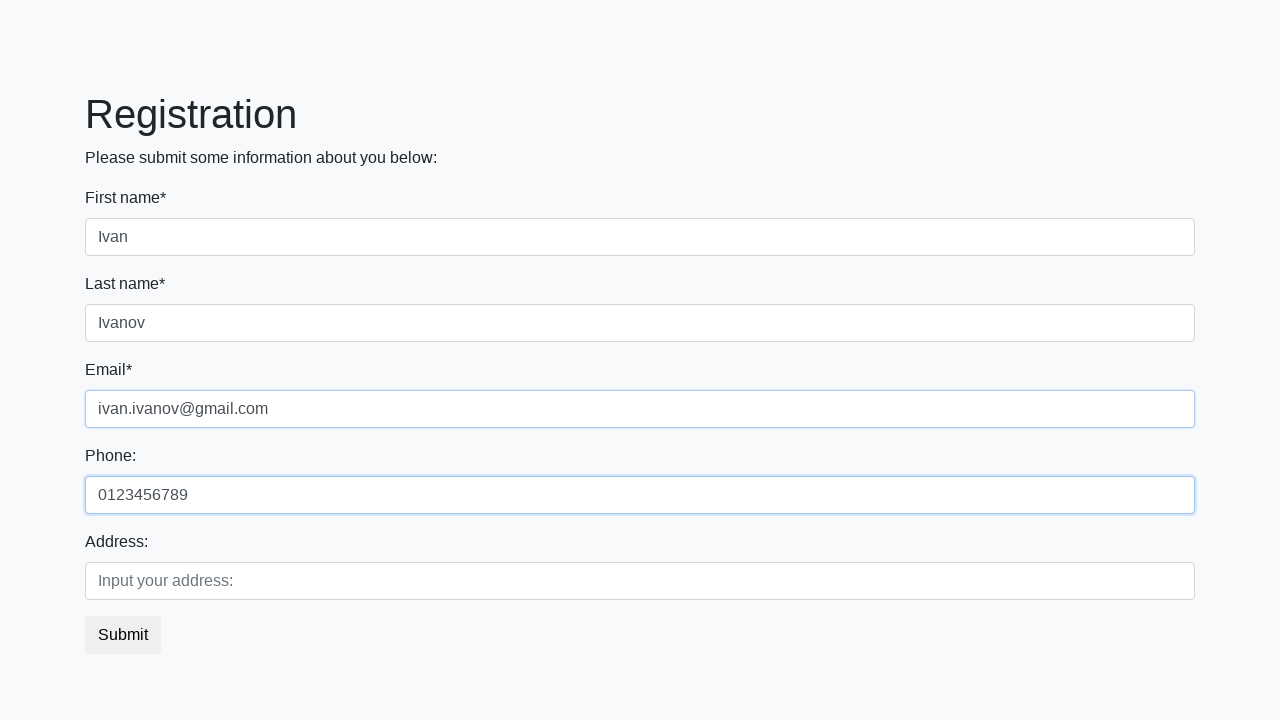

Filled optional field 2 with 'Example street' on .second_block div .form-control >> nth=1
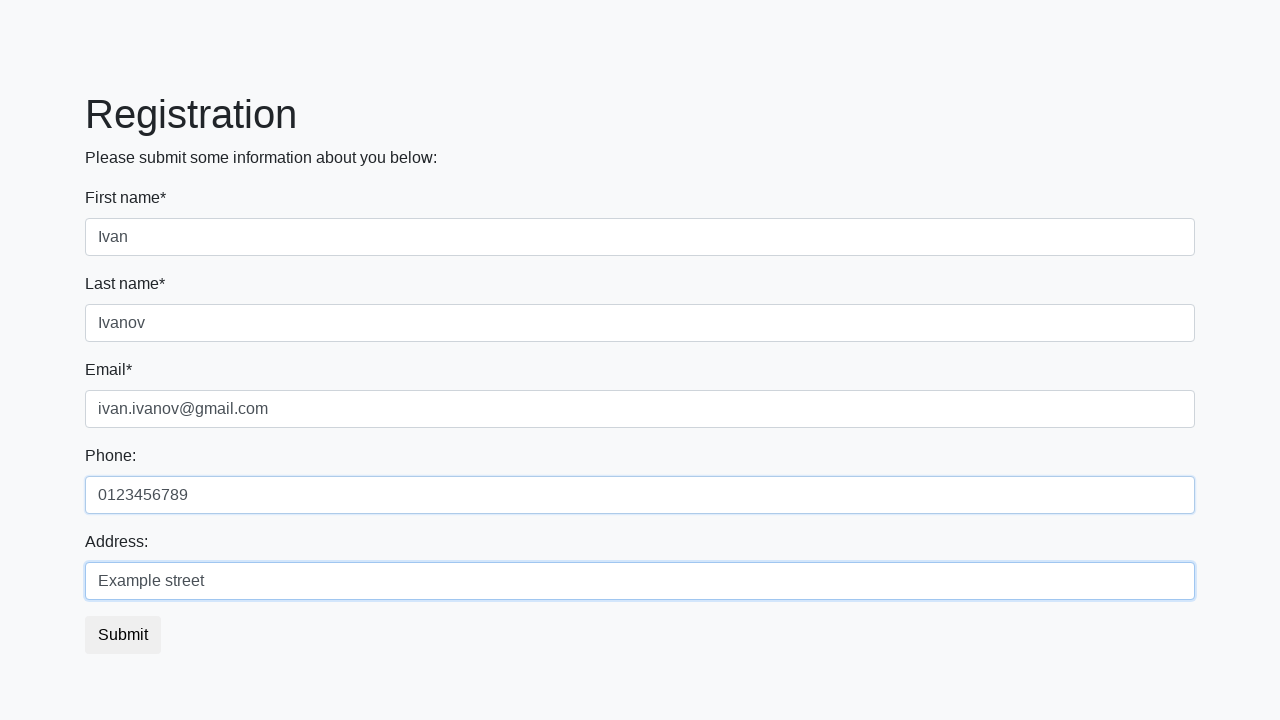

Clicked submit button to register at (123, 635) on .btn
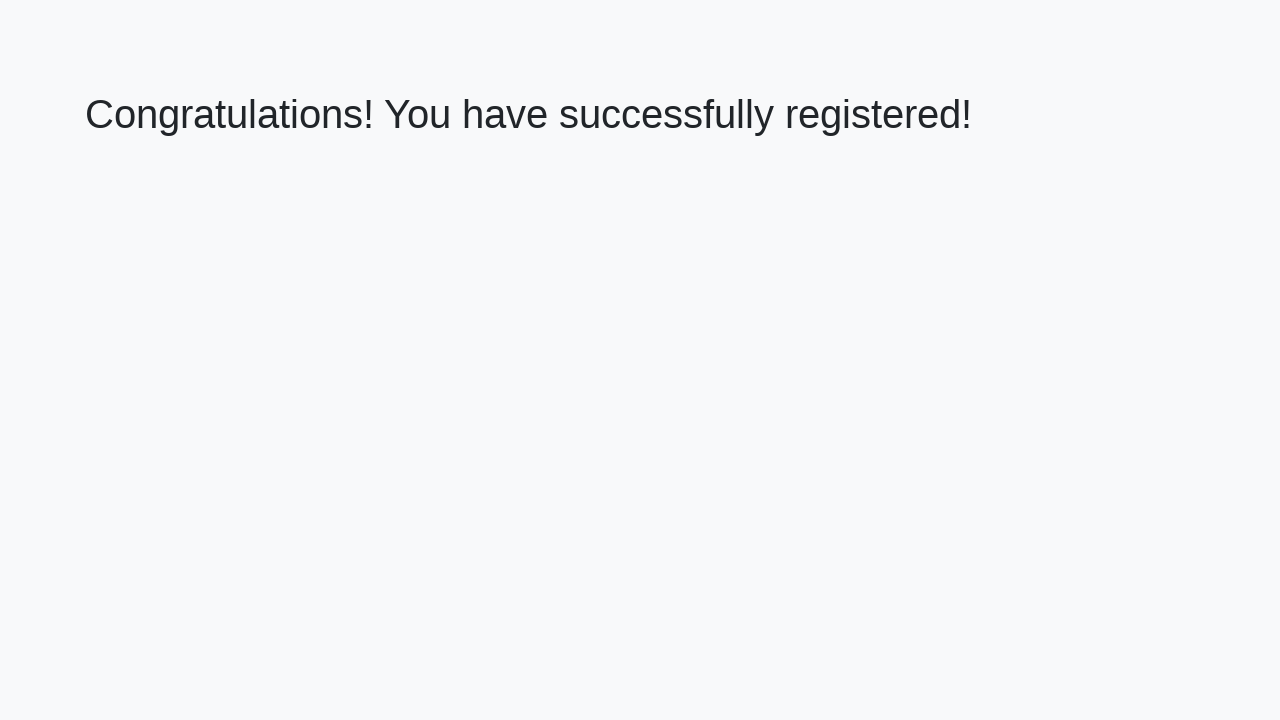

Success message element loaded
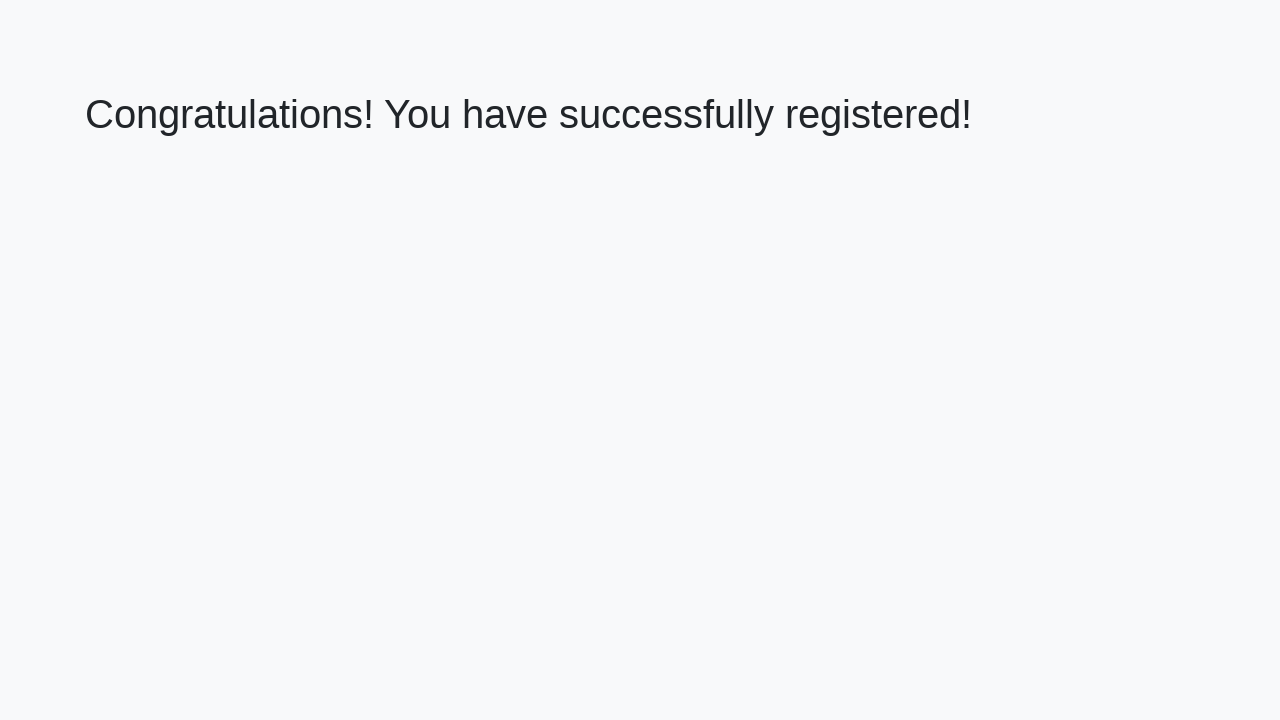

Retrieved success message: 'Congratulations! You have successfully registered!'
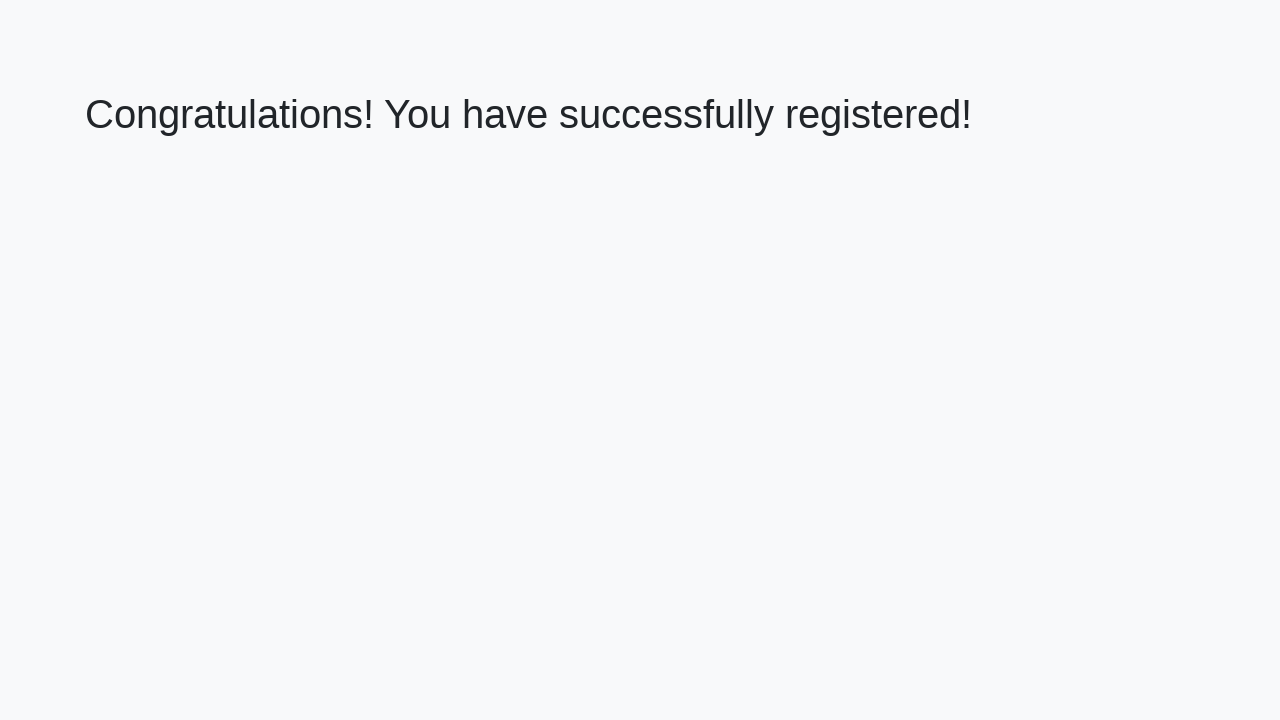

Verified registration success message
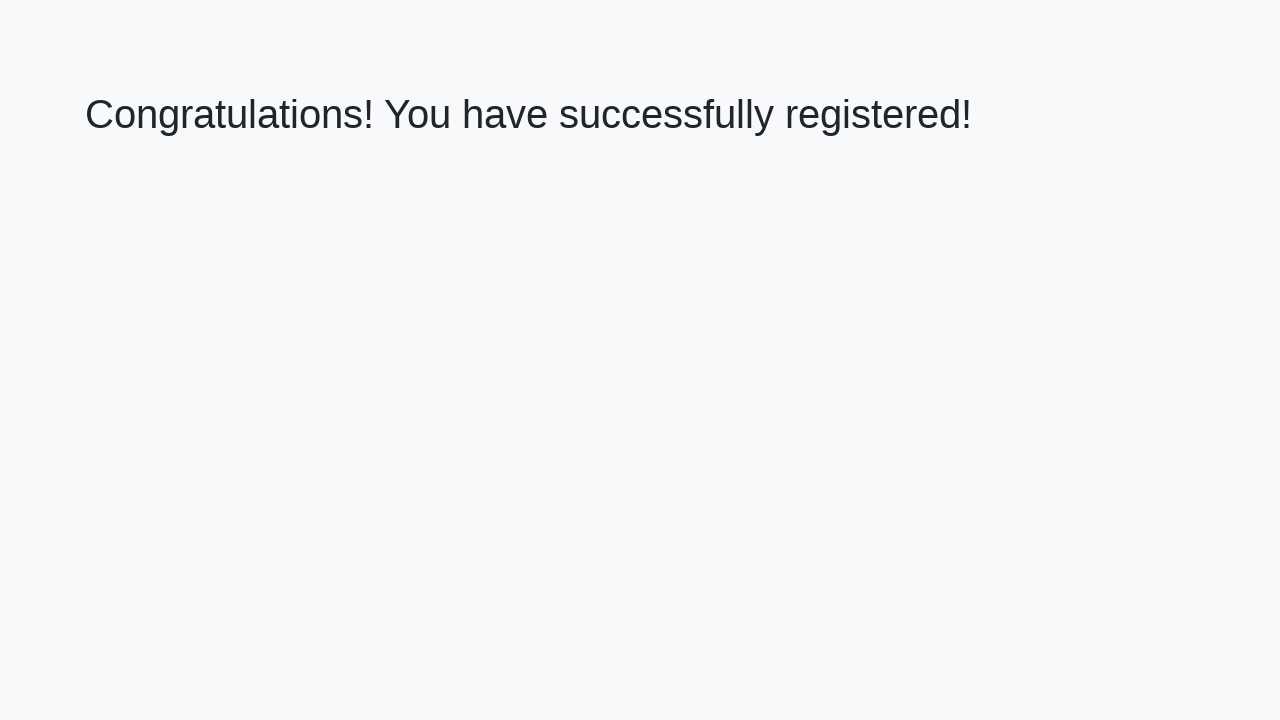

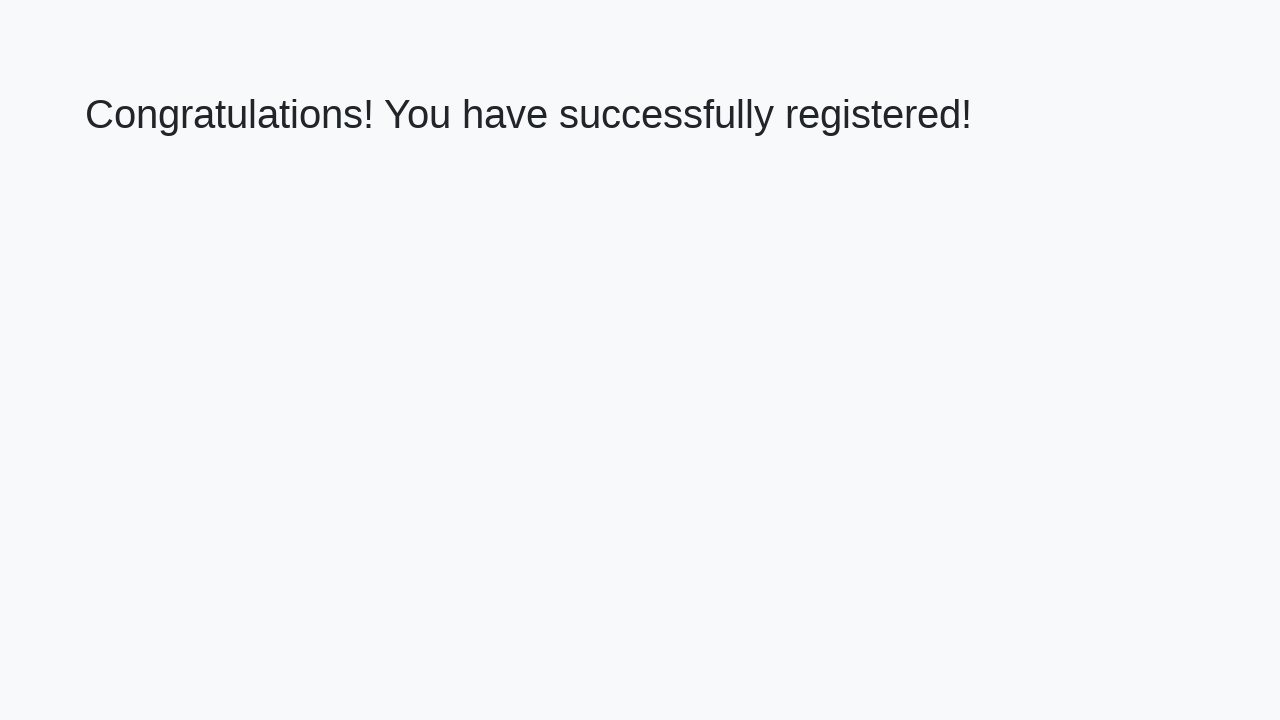